Navigates to a file download page and clicks on a download link to initiate a file download.

Starting URL: https://the-internet.herokuapp.com/download

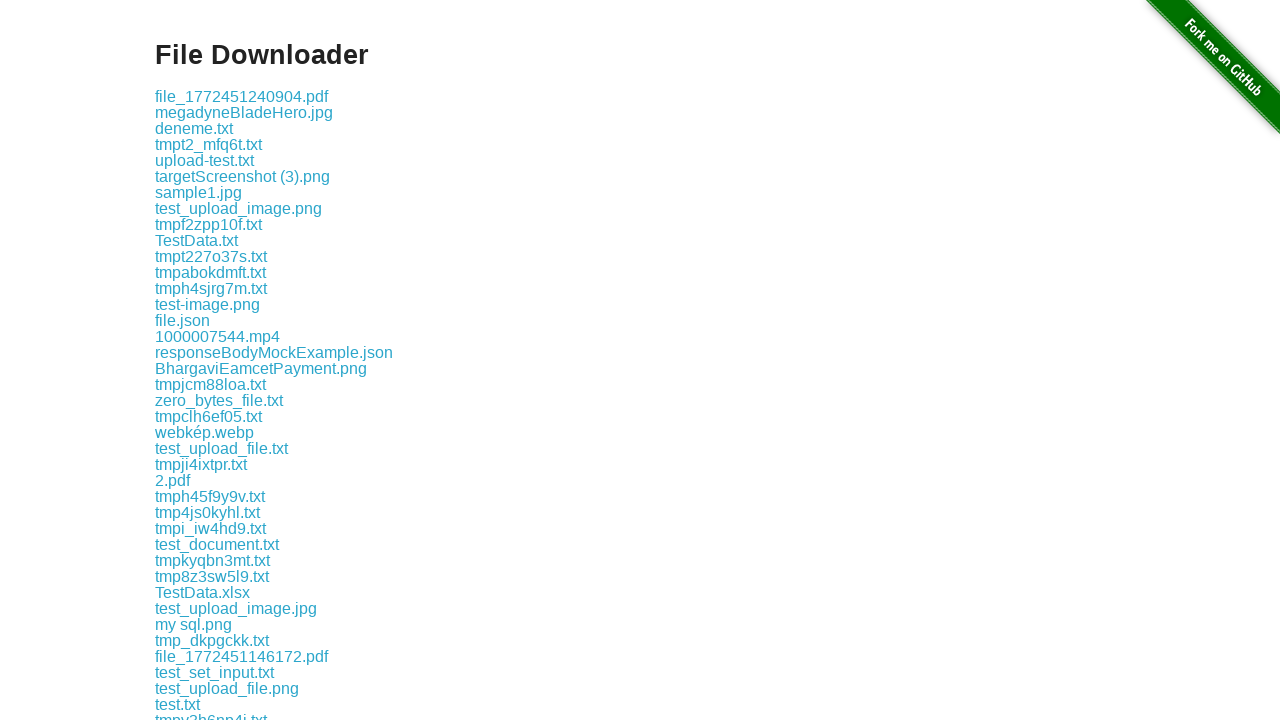

Clicked the first download link on the page at (242, 96) on .example a
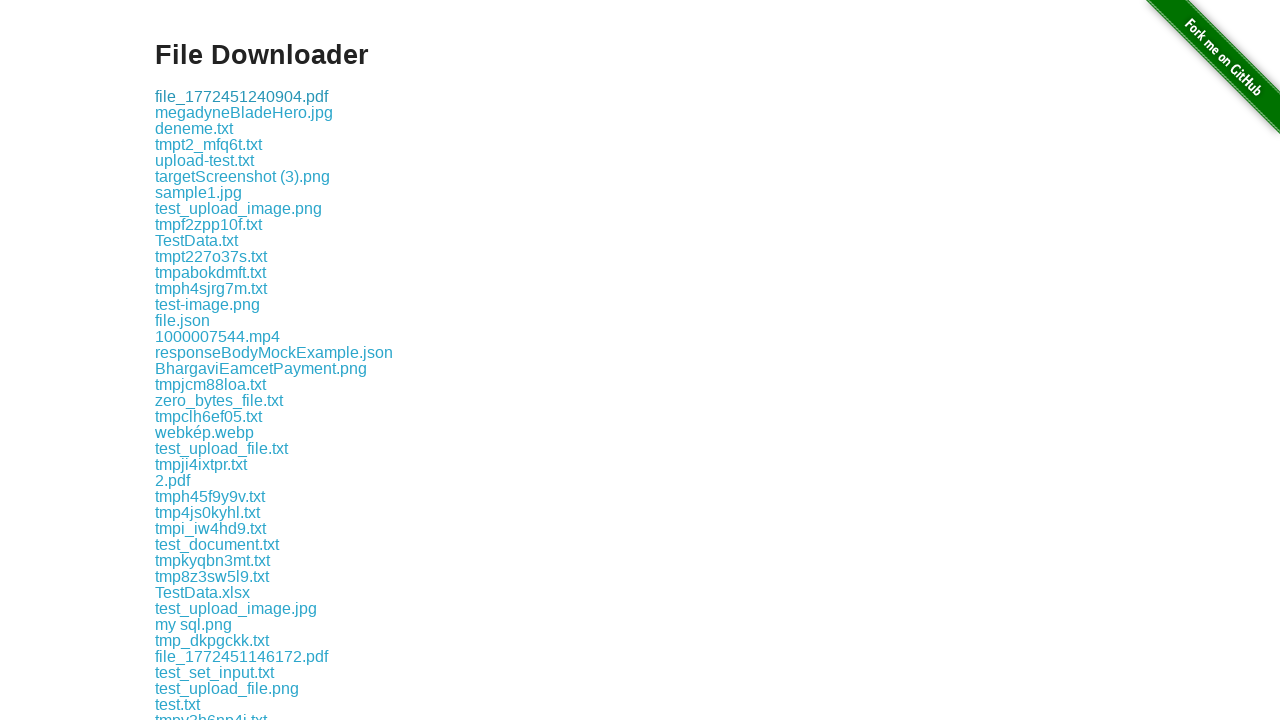

Waited 2 seconds for the download to initiate
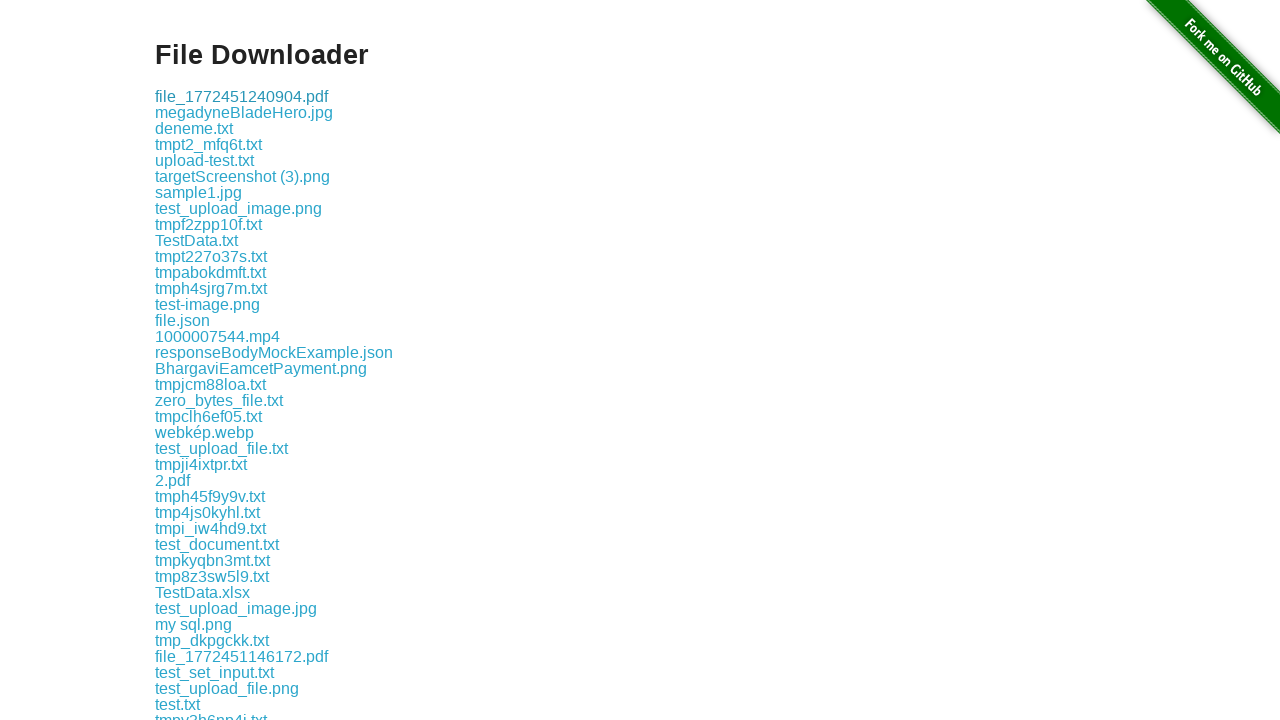

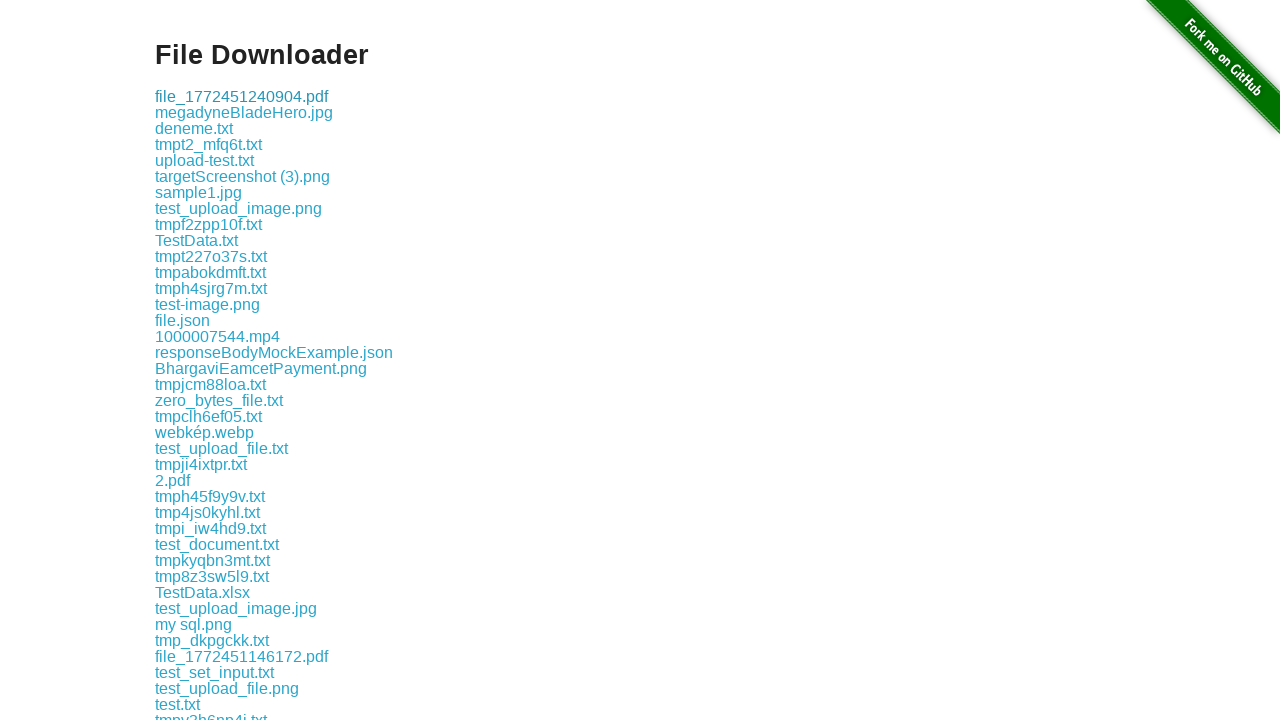